Tests a web form by filling a text input field and submitting the form to verify the submission message

Starting URL: https://www.selenium.dev/selenium/web/web-form.html

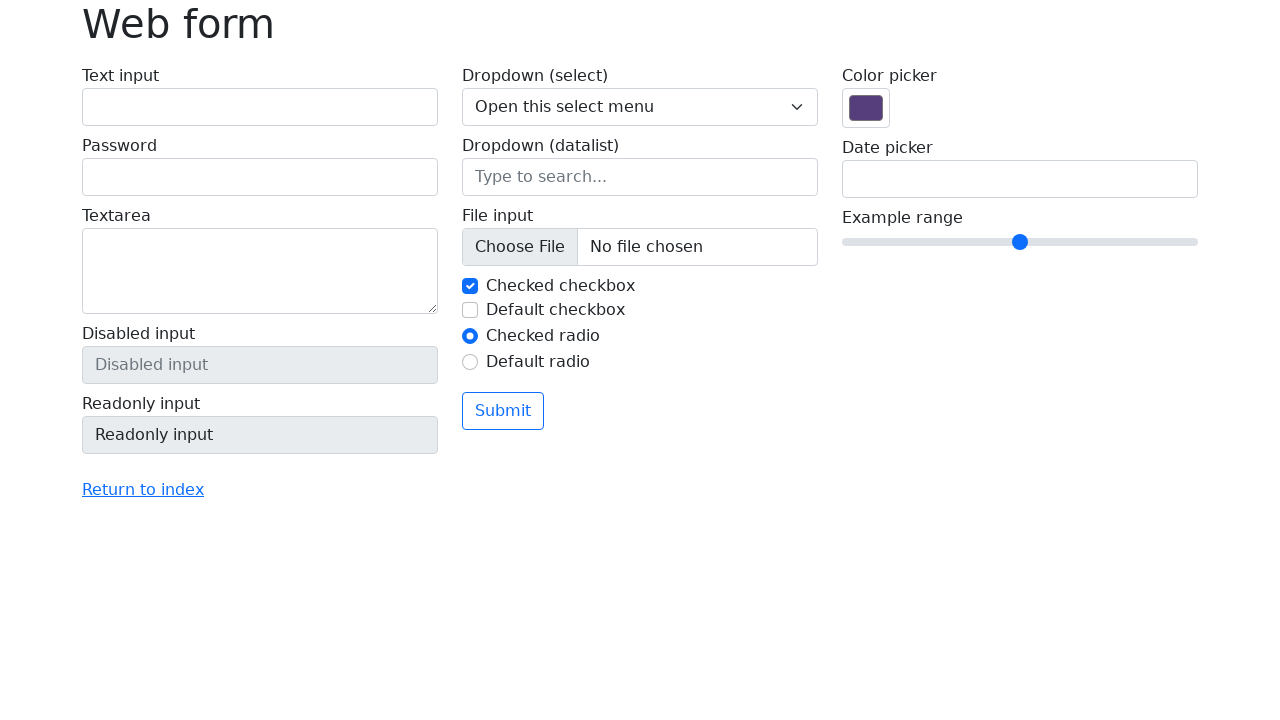

Filled text input field with 'Selenium' on input[name='my-text']
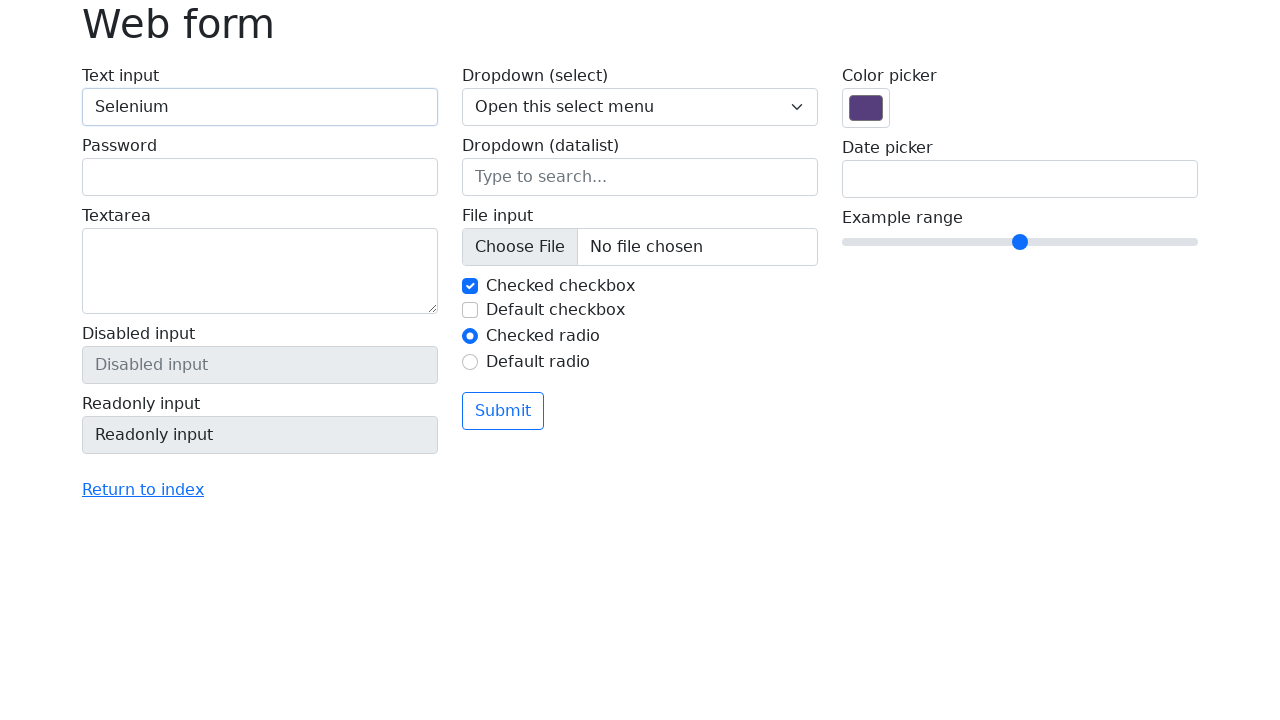

Clicked submit button at (503, 411) on button
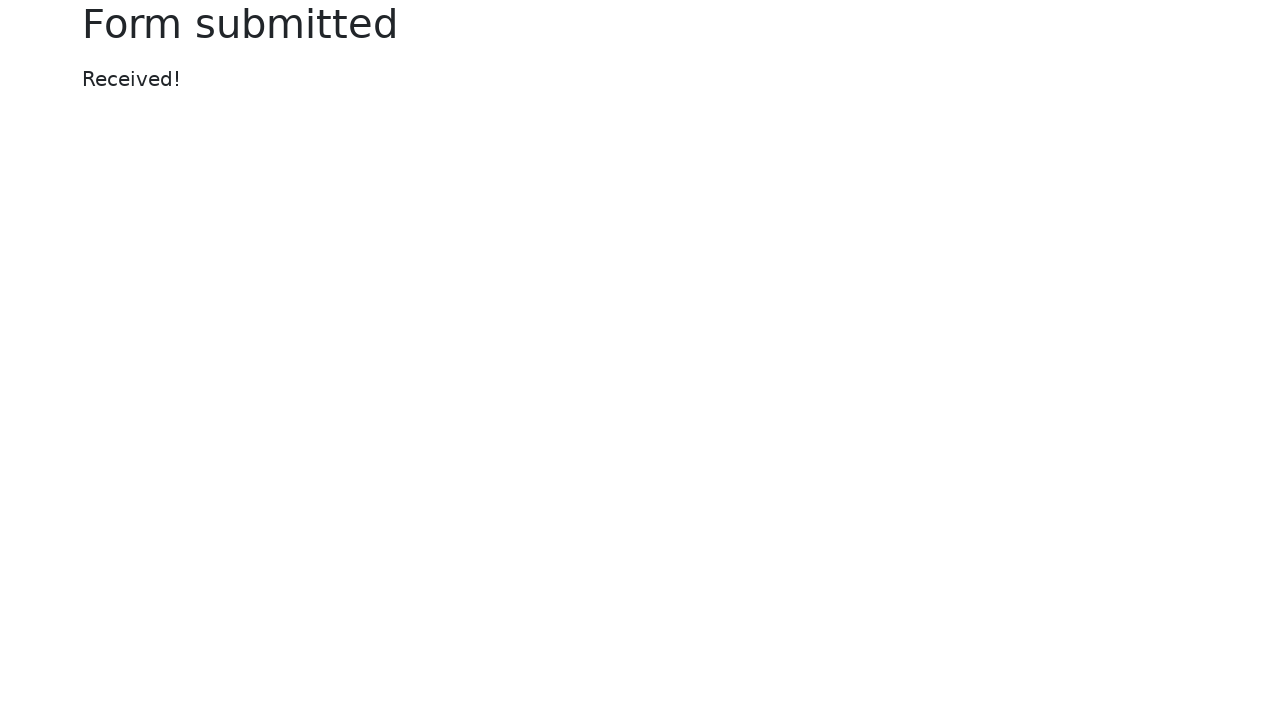

Submission message appeared
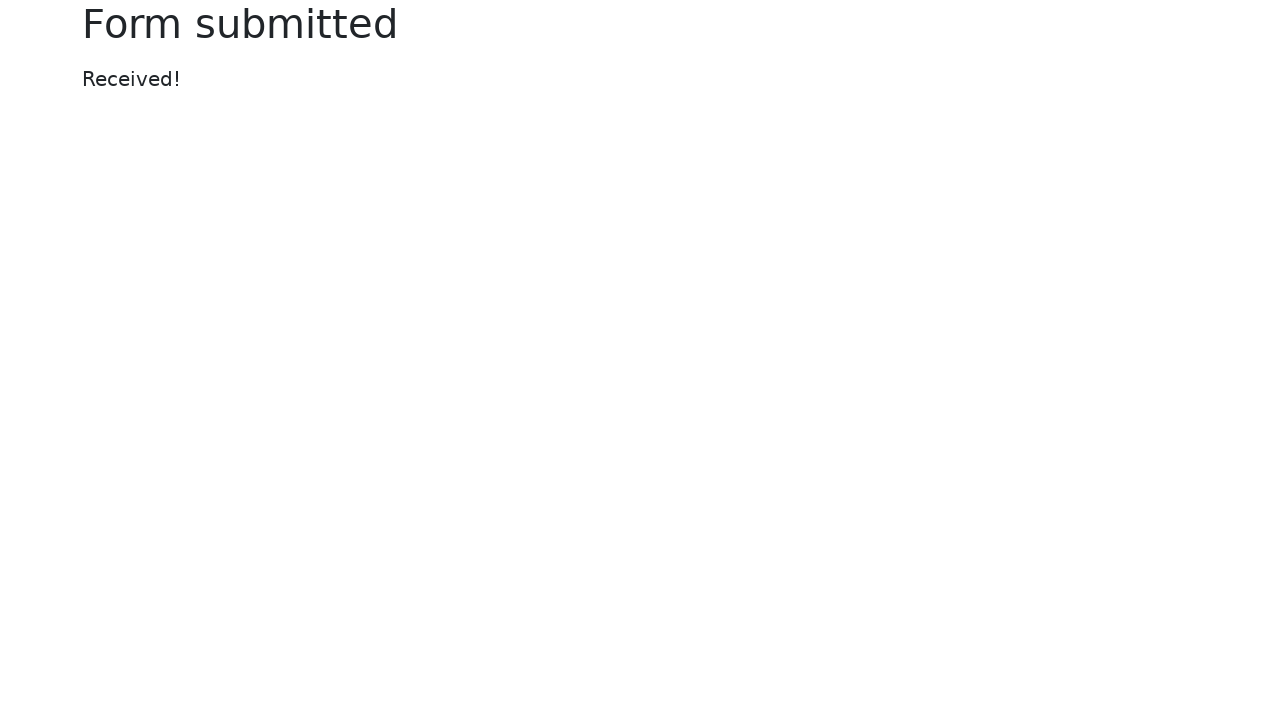

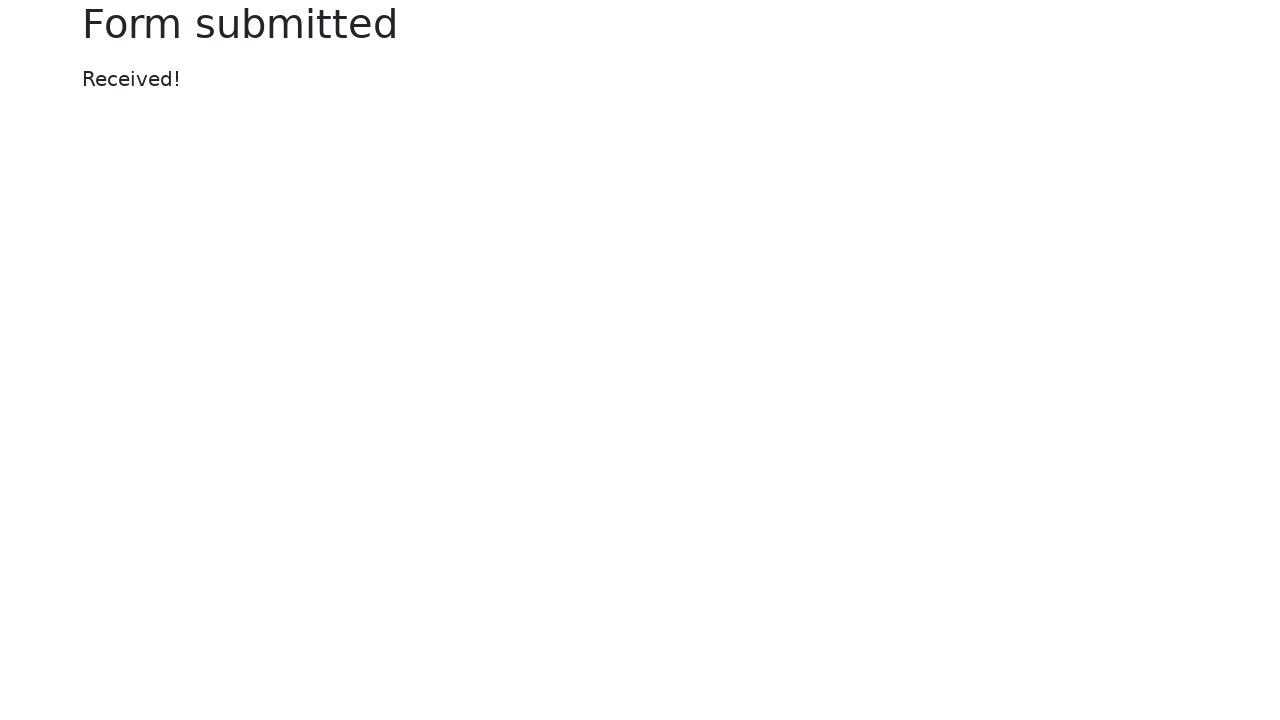